Tests explicit wait functionality by waiting for a price to change to 100, then clicking a button, calculating a mathematical value based on displayed text, entering the result, and submitting the form.

Starting URL: http://suninjuly.github.io/explicit_wait2.html

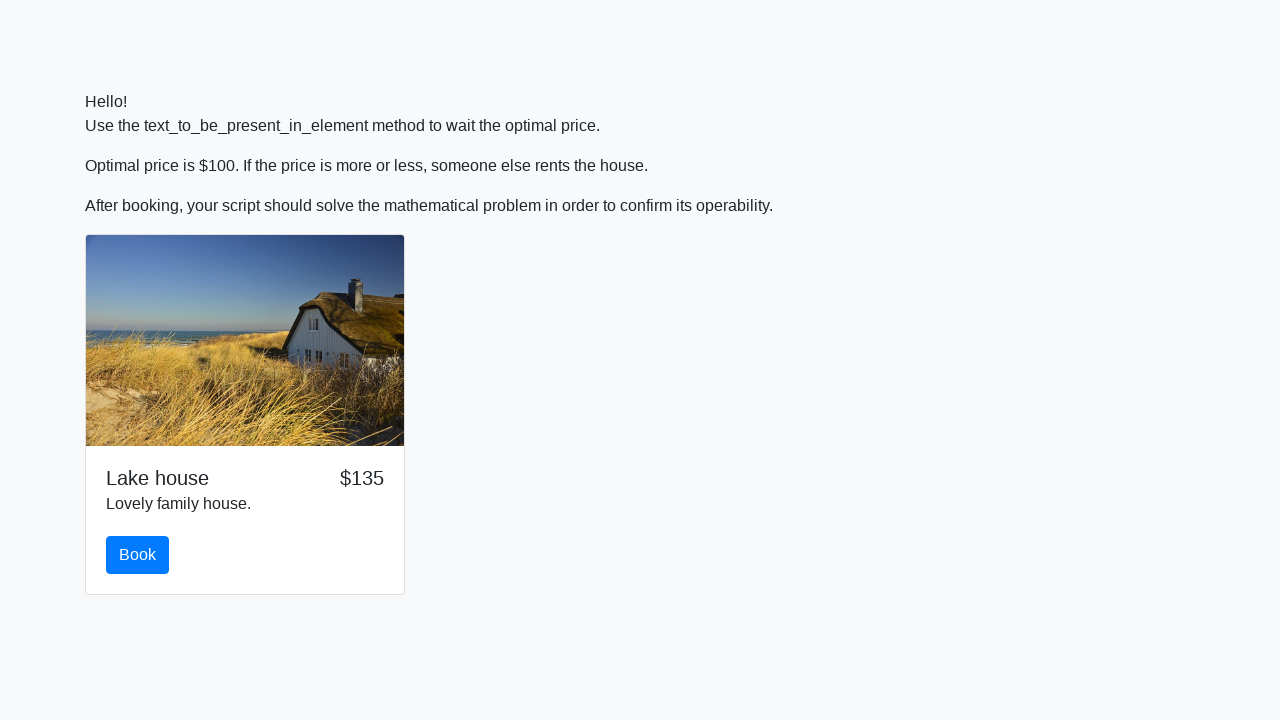

Waited for price element to change to 100
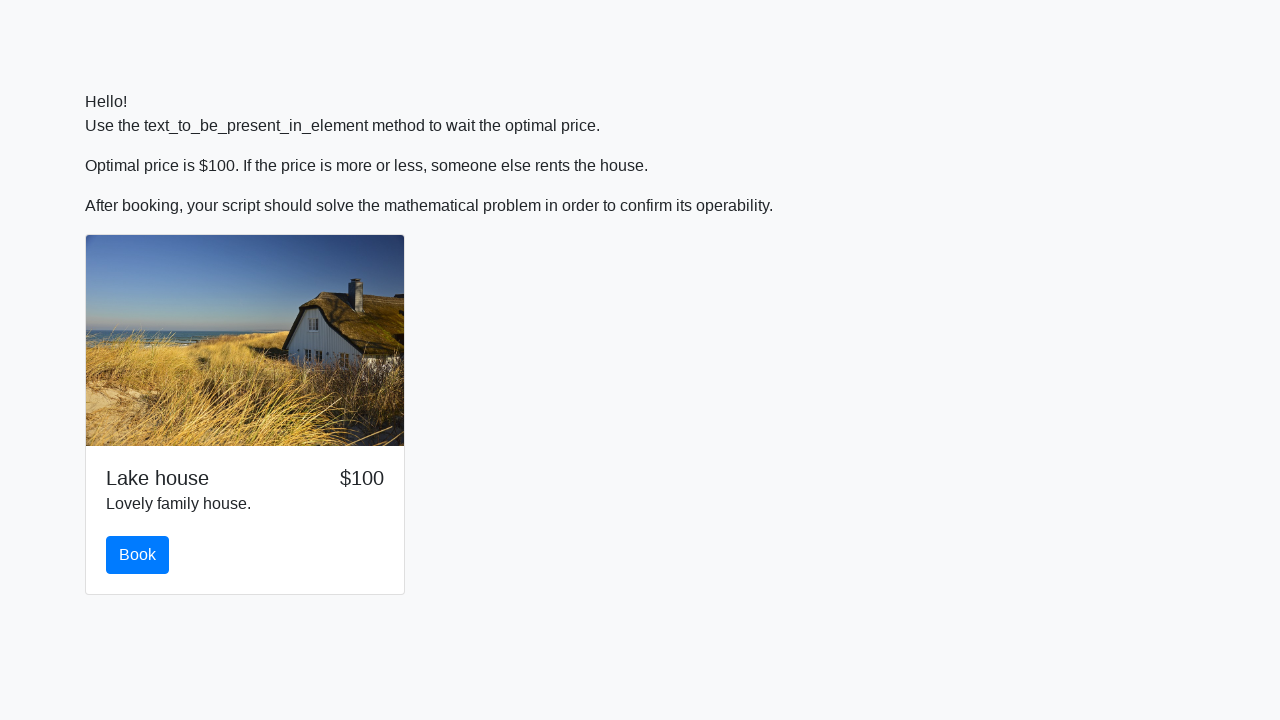

Clicked the book button at (138, 555) on #book
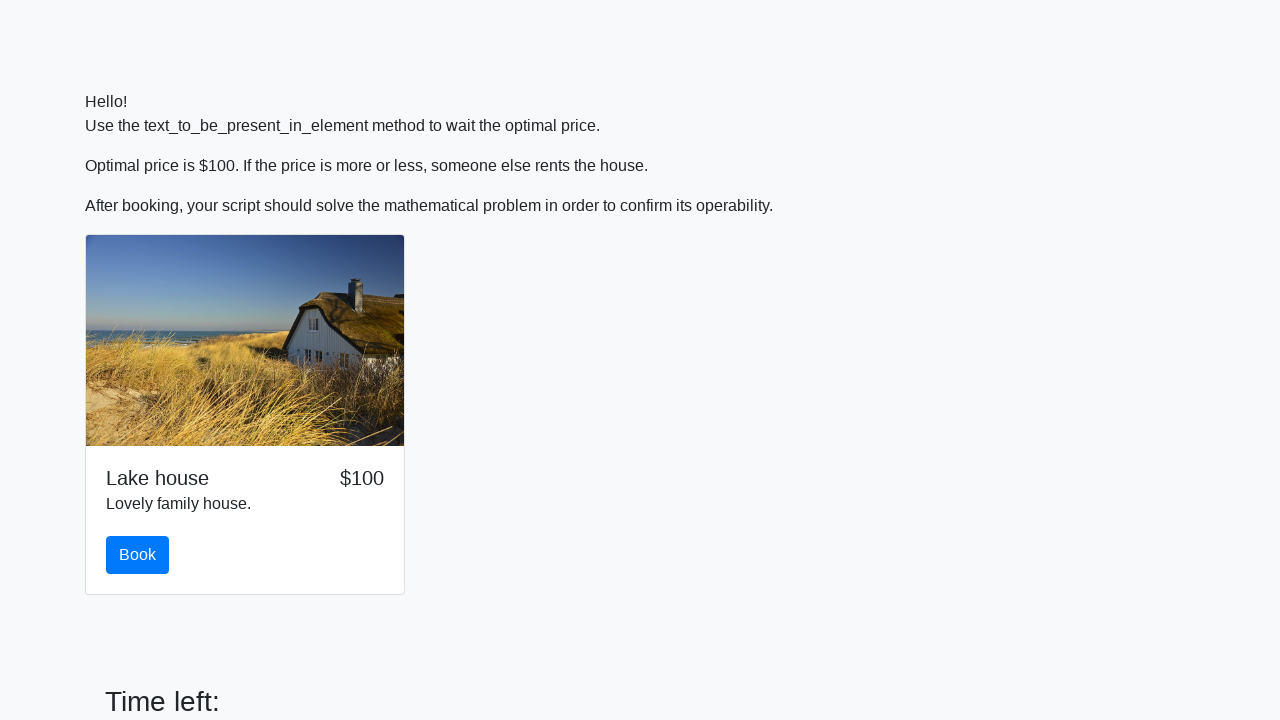

Retrieved input value text: 263
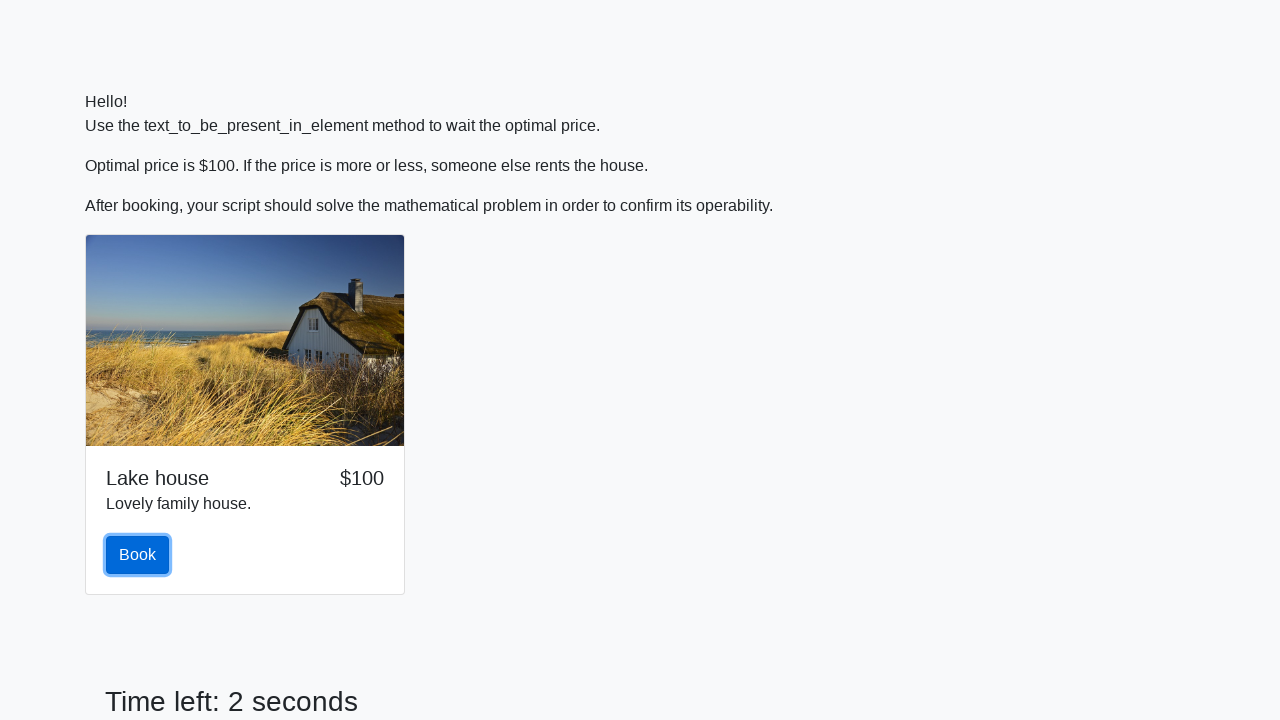

Calculated mathematical result: log(abs(12*sin(263))) = 2.2357363026771093
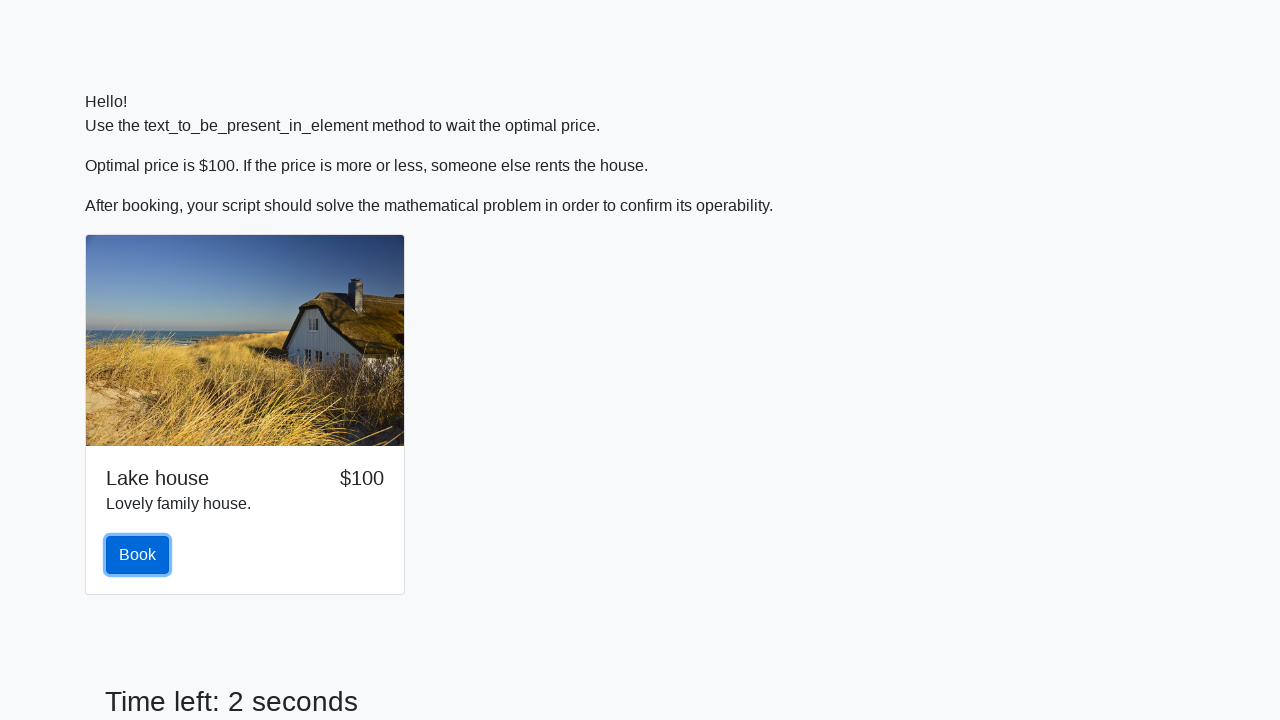

Filled answer field with calculated value: 2.2357363026771093 on #answer
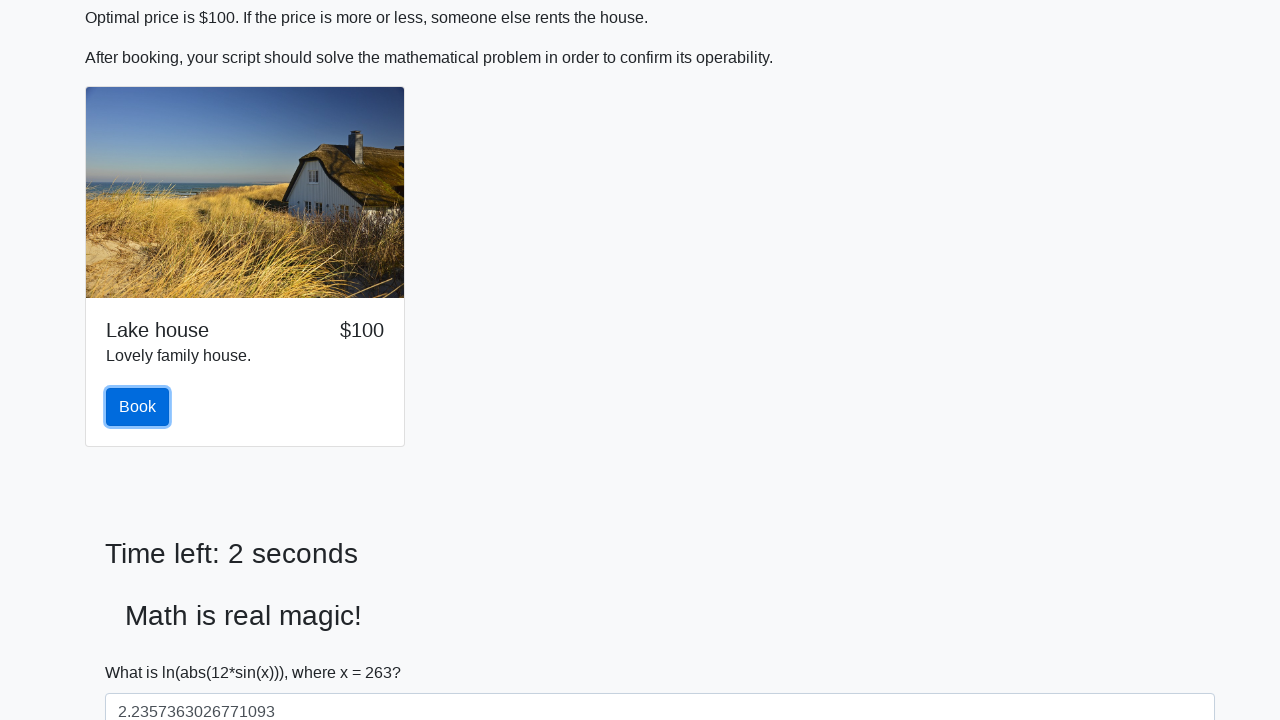

Scrolled down 100 pixels
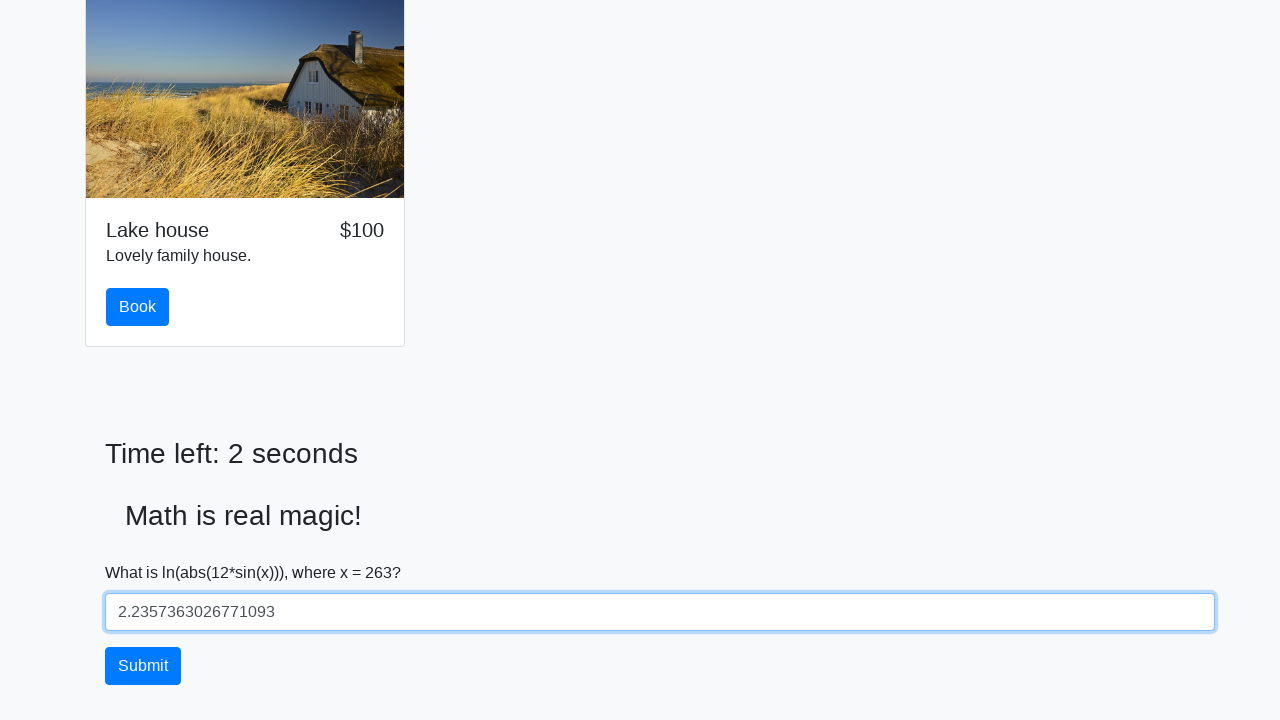

Clicked the solve button to submit form at (143, 666) on #solve
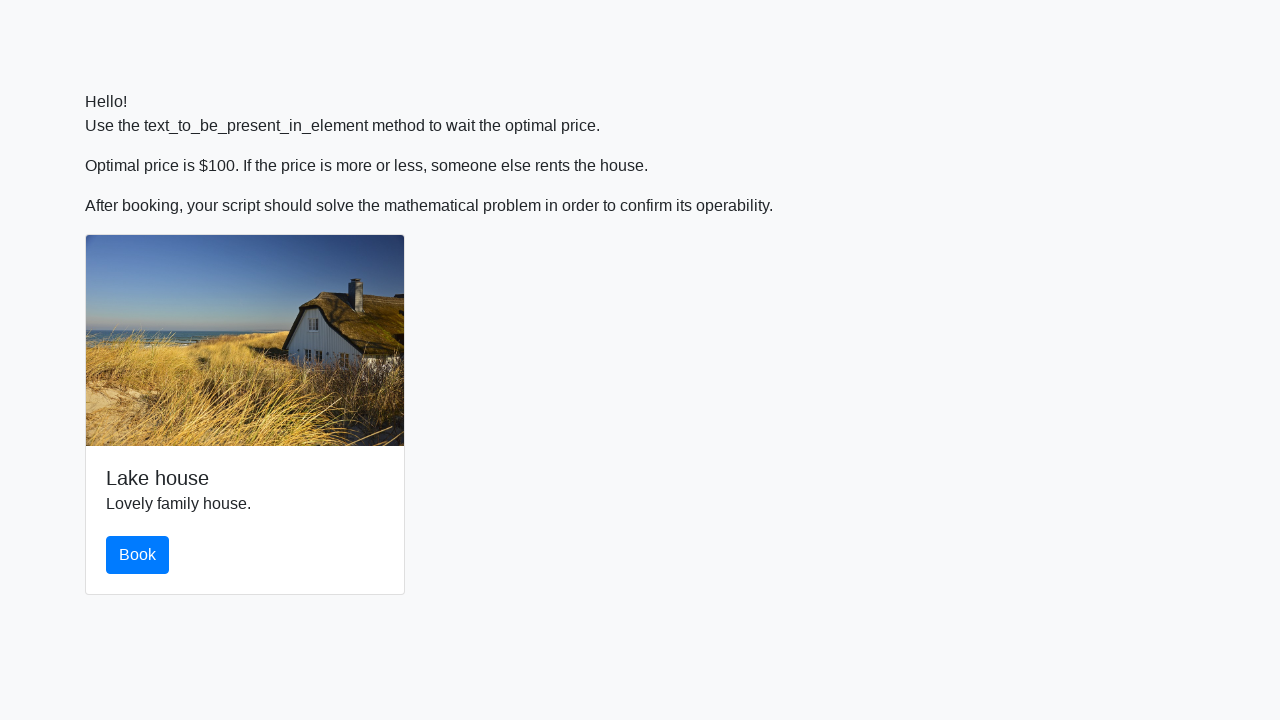

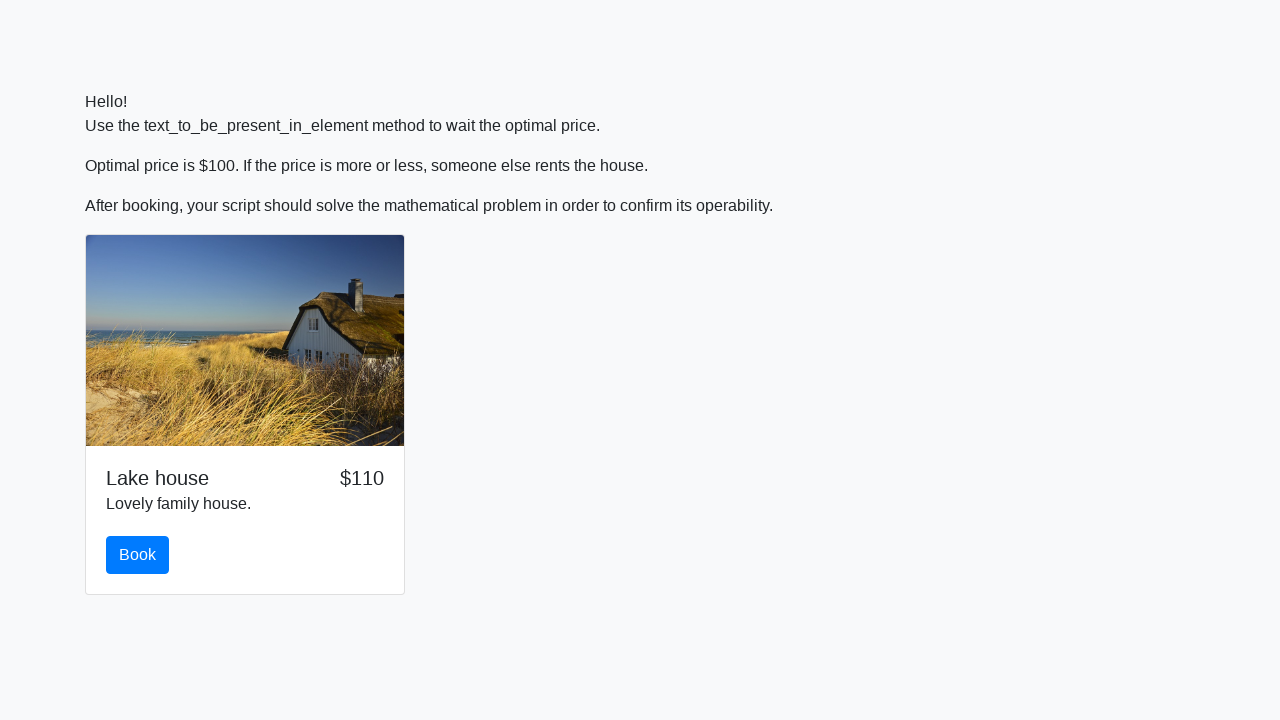